Tests clicking the "Get Started" button on the DS Portal homepage to navigate to the main application

Starting URL: https://dsportalapp.herokuapp.com

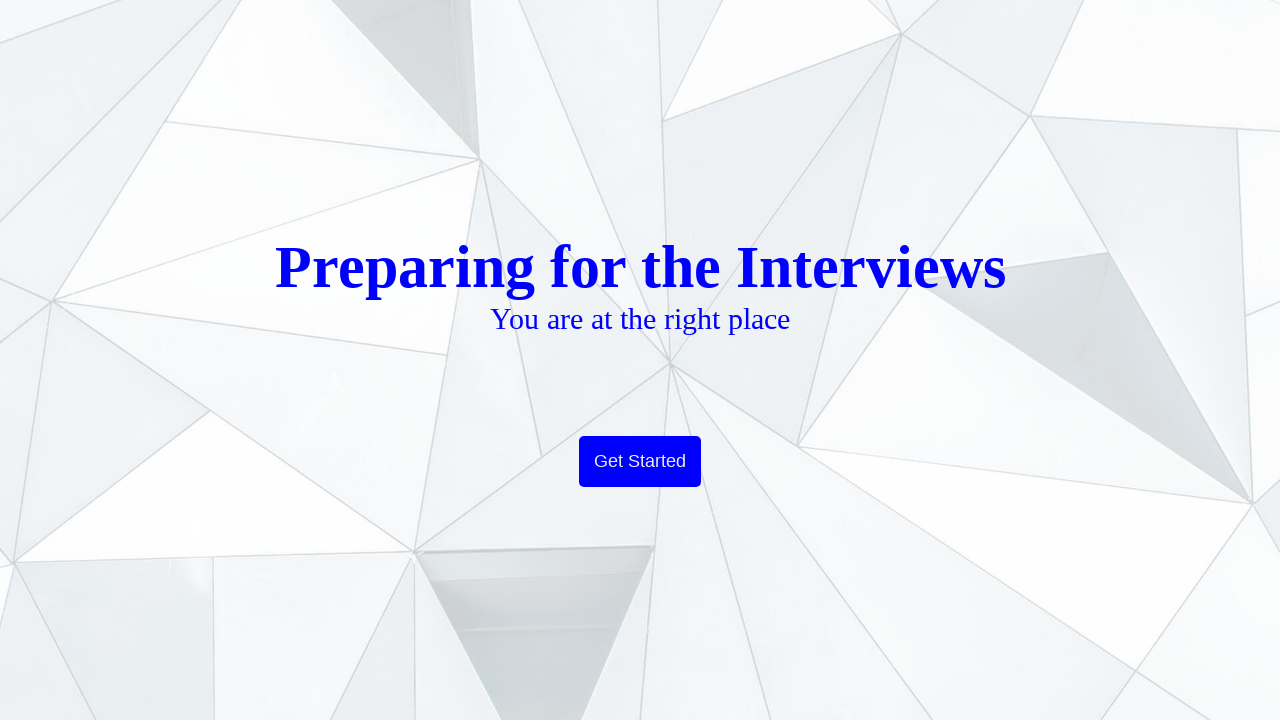

Waited for 'Get Started' button to load on DS Portal homepage
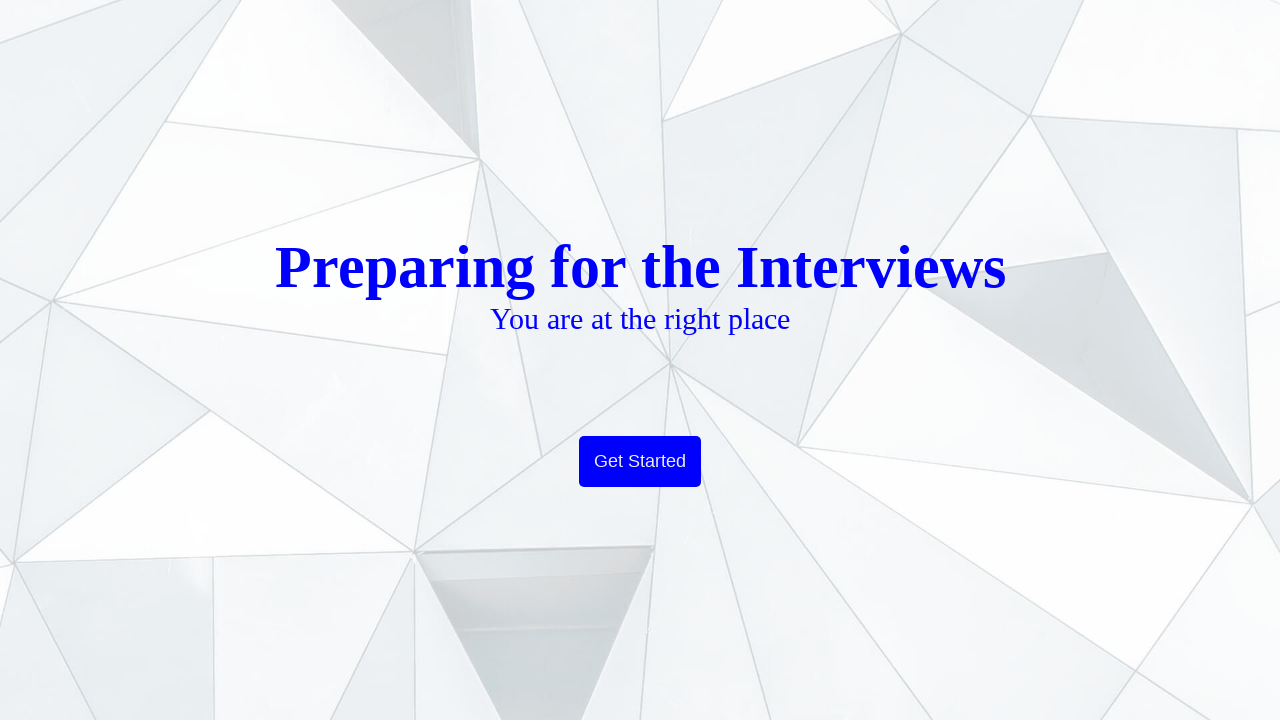

Clicked the 'Get Started' button to navigate to main application at (640, 462) on xpath=//button[contains(text(),'Get Started')]
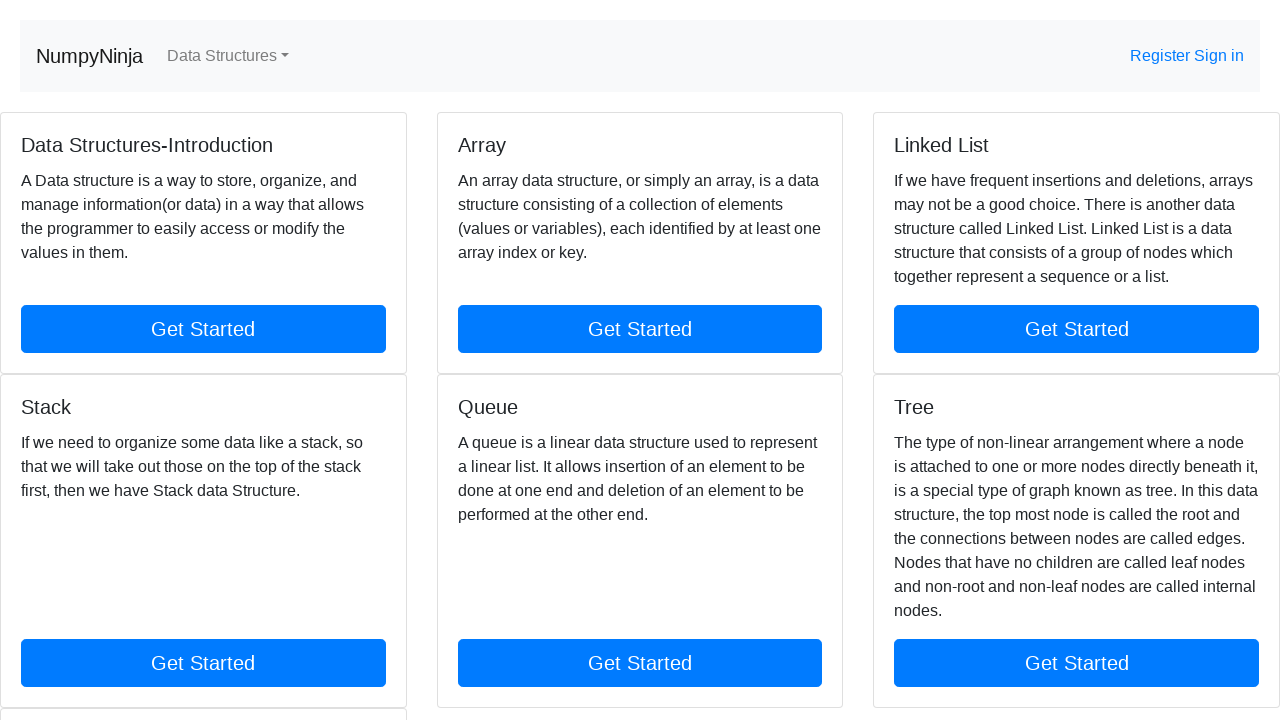

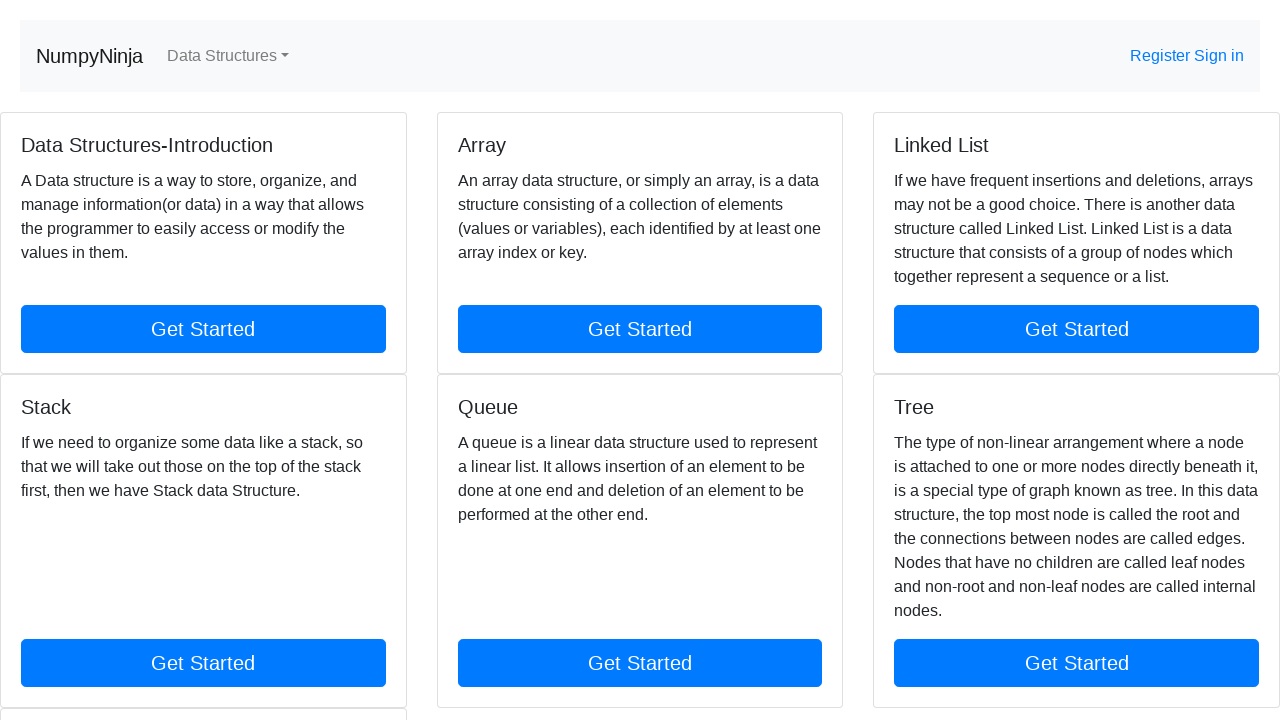